Tests iframe interaction by switching to an iframe, clicking a button that triggers an alert, accepting the alert, then switching back to the main content and clicking another button

Starting URL: https://www.w3schools.com/js/tryit.asp?filename=tryjs_alert

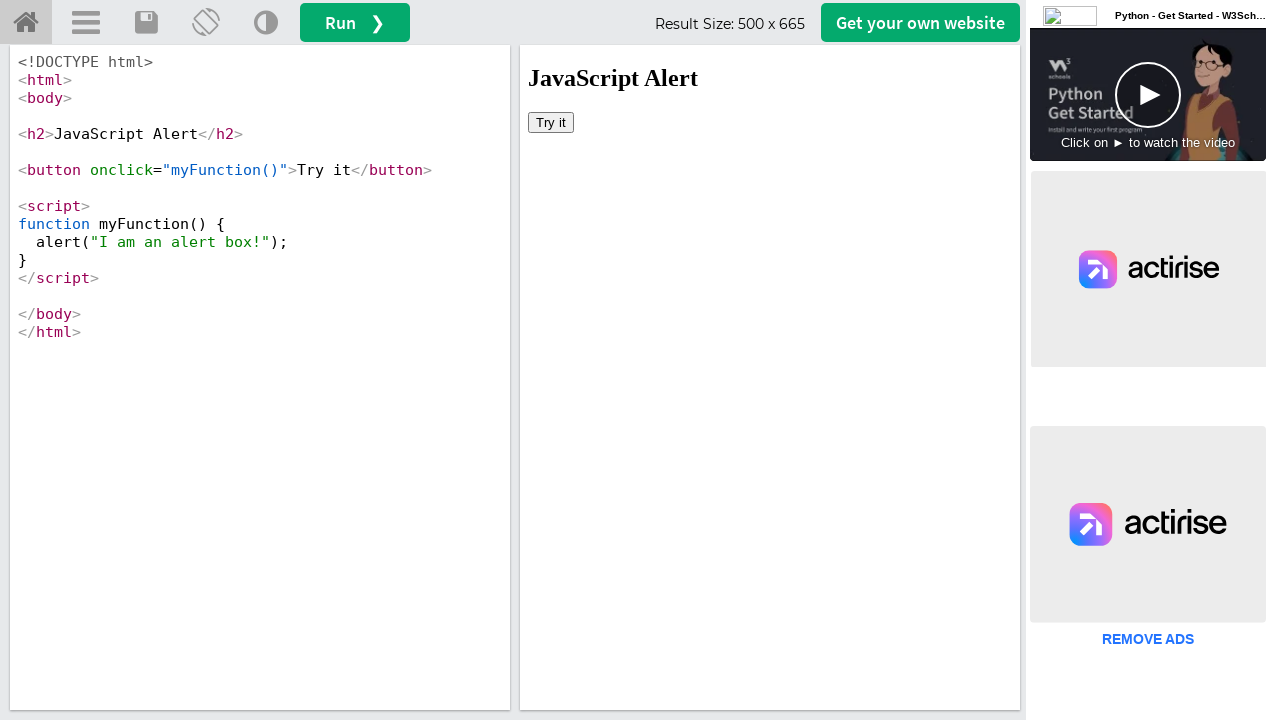

Waited for iframe with id 'iframeResult' to be available
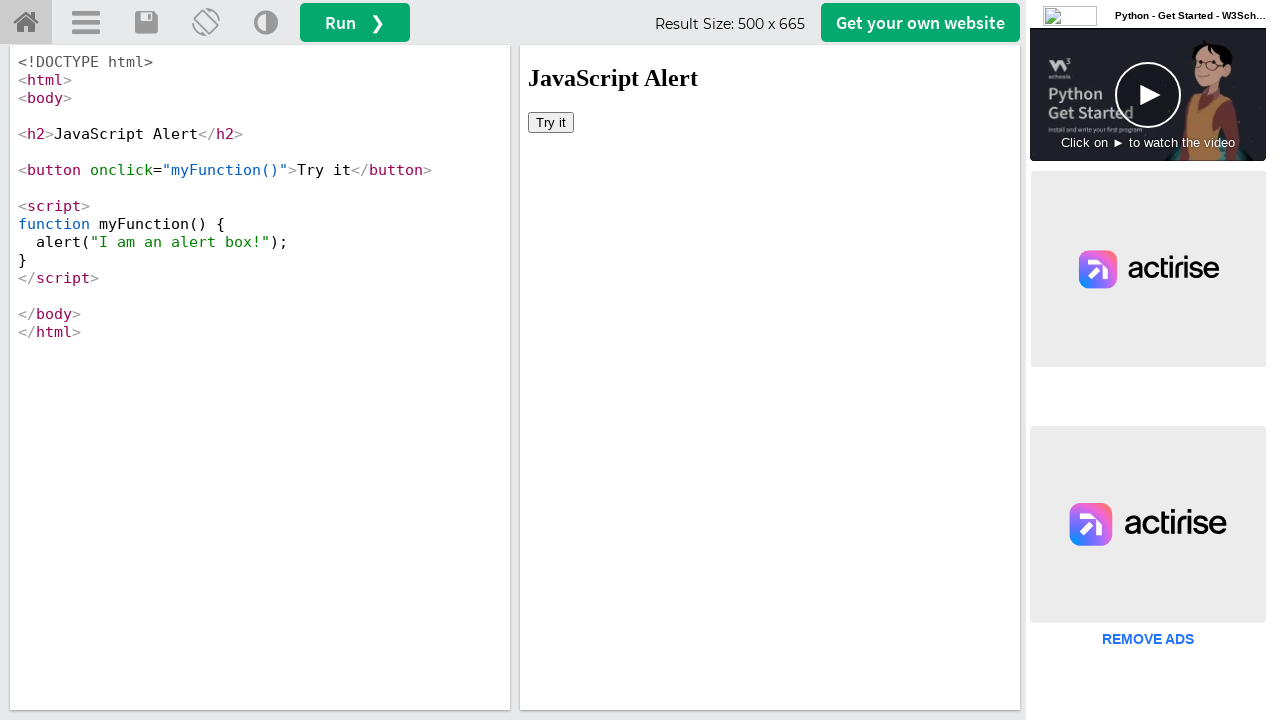

Located iframe 'iframeResult' for interaction
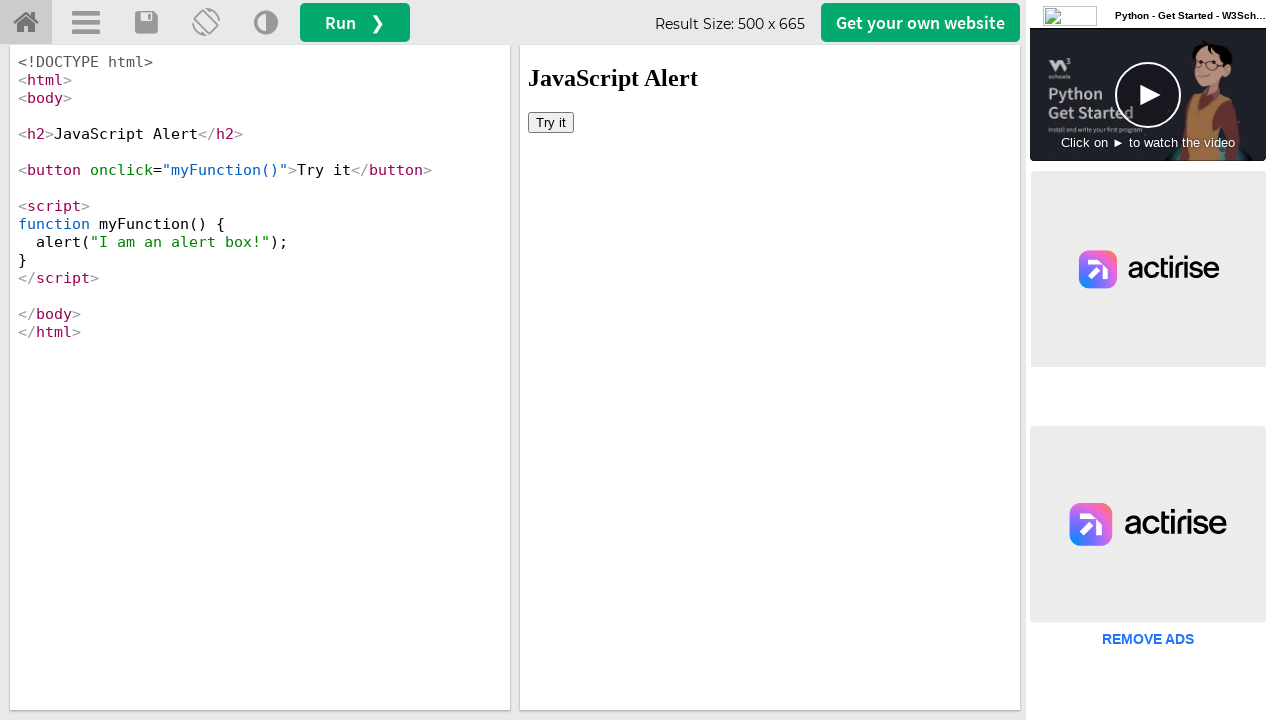

Clicked button inside iframe that triggers an alert at (551, 122) on iframe#iframeResult >> internal:control=enter-frame >> xpath=/html/body/button
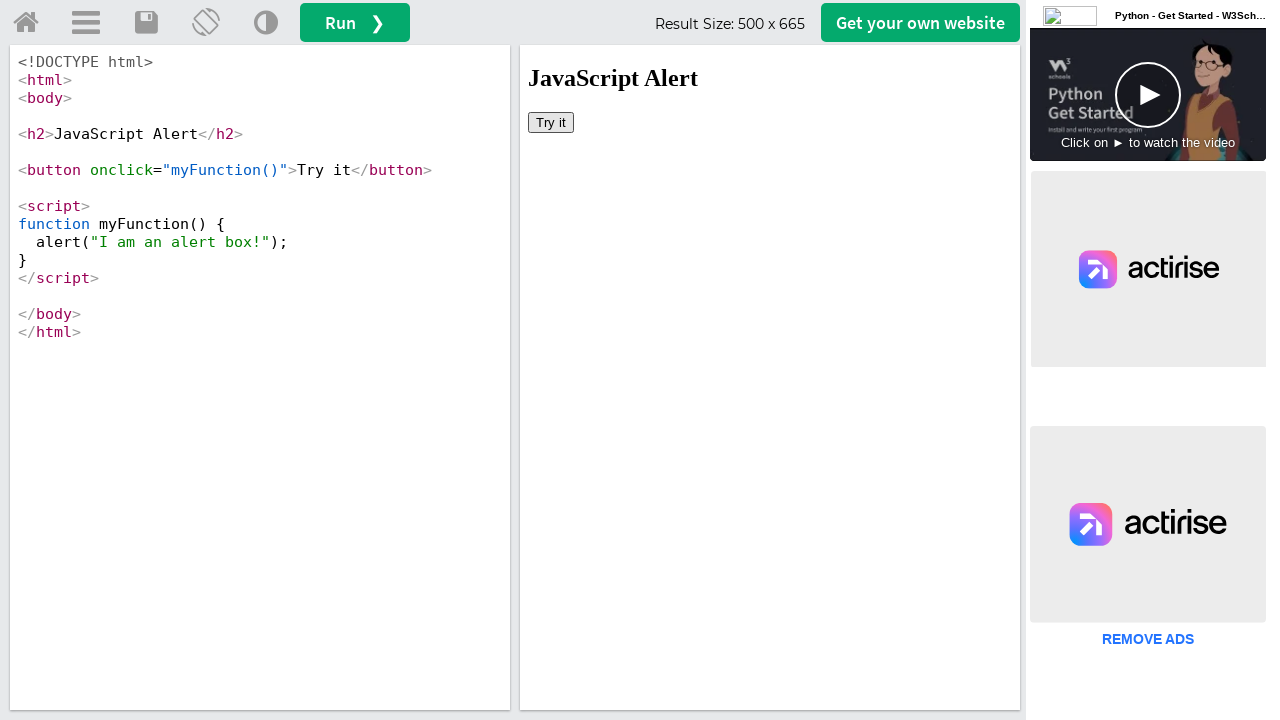

Set up alert dialog handler to accept alerts
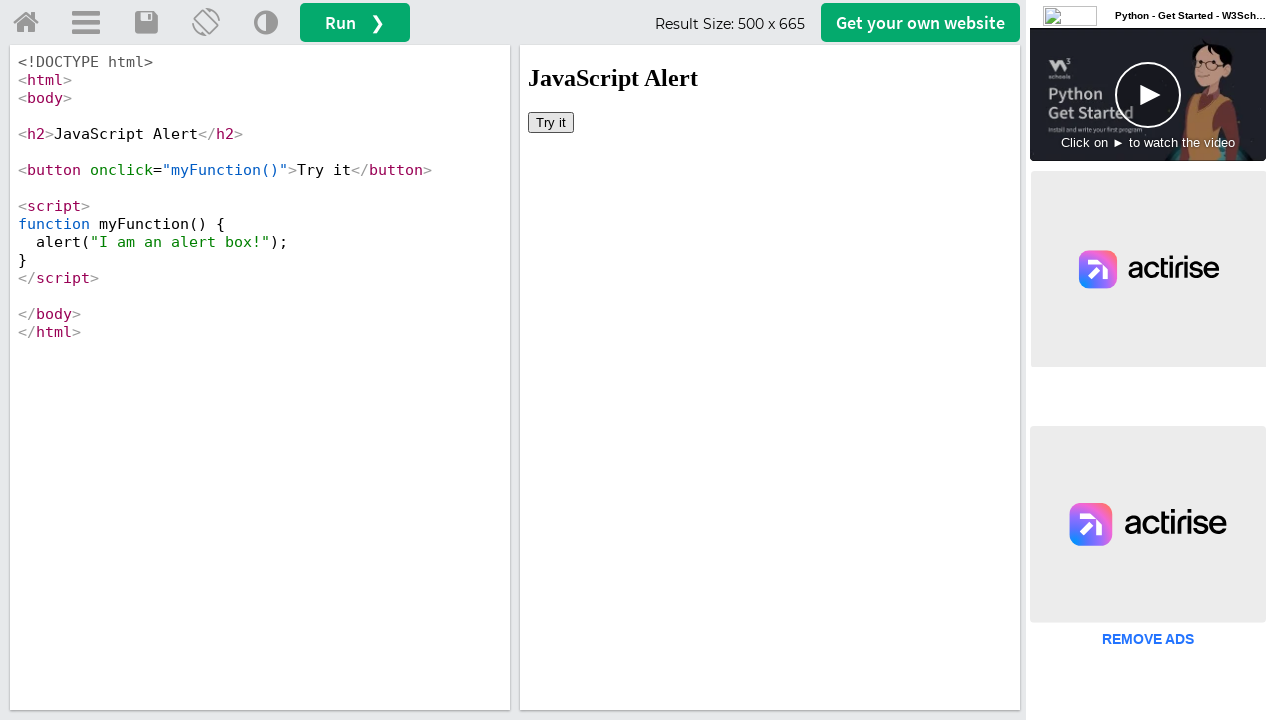

Clicked 'Get Website' button in main frame after switching back from iframe at (920, 22) on #getwebsitebtn
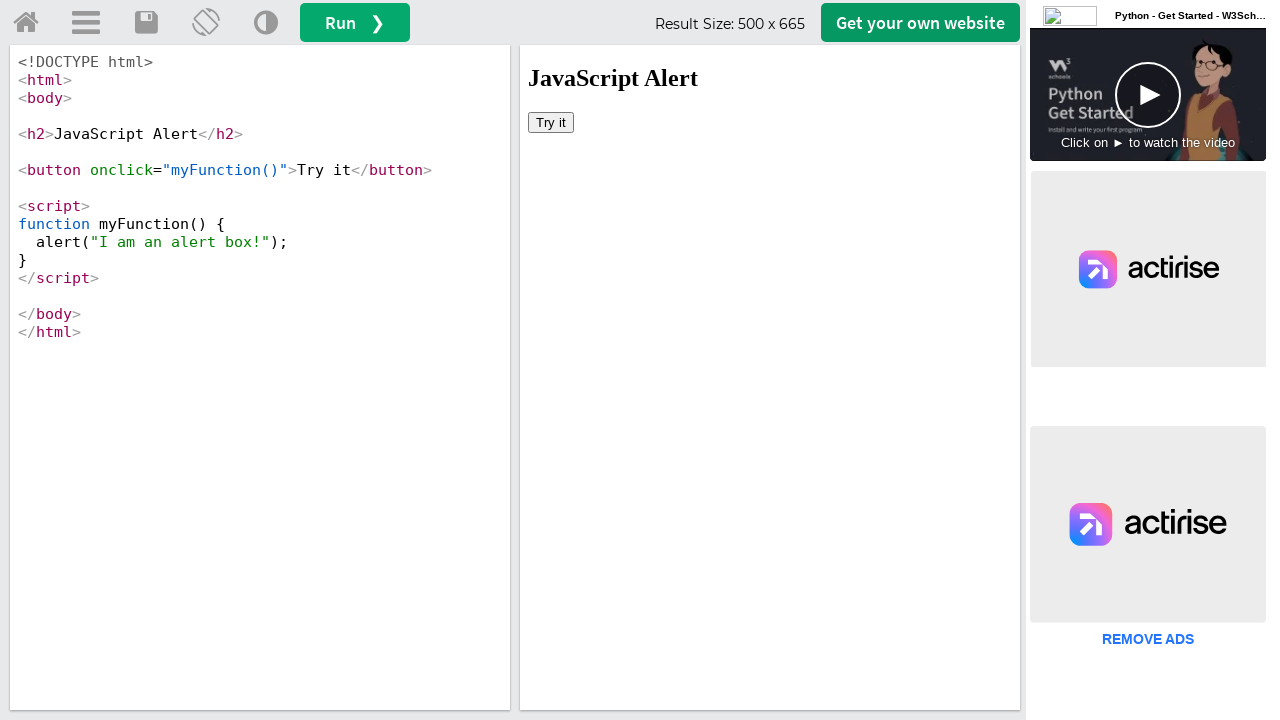

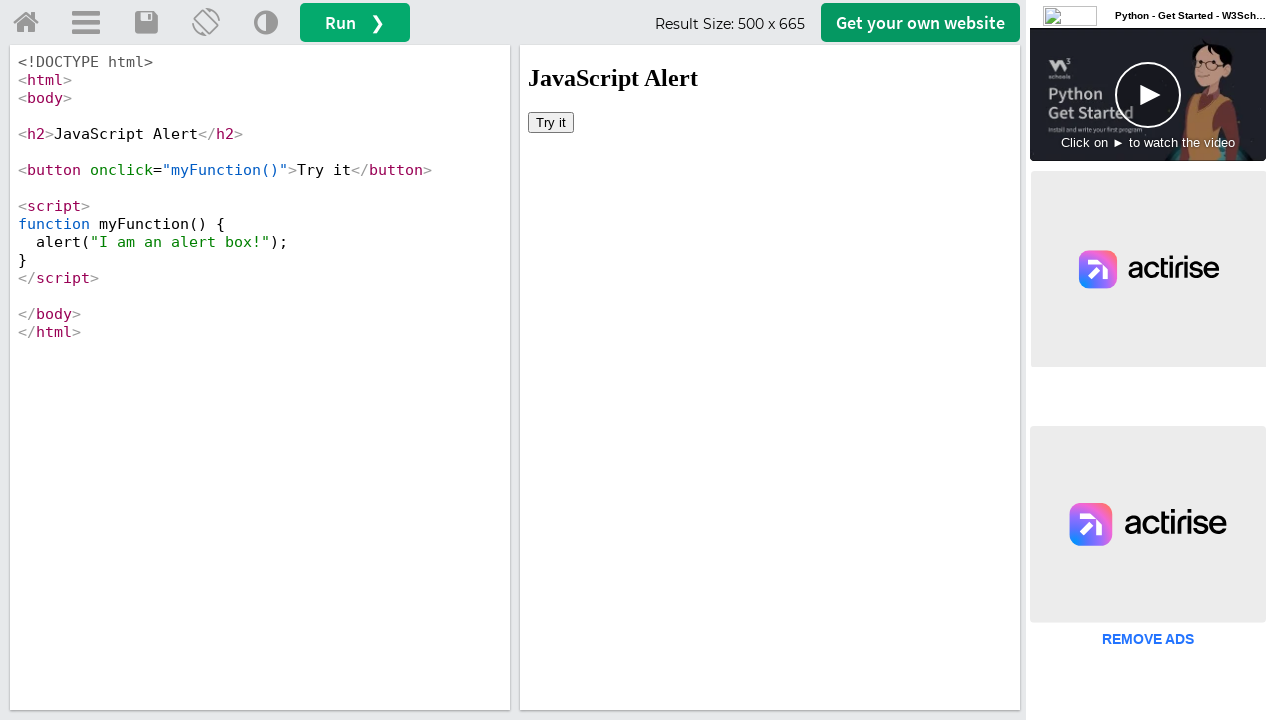